Tests the search filter functionality on a product offers page by searching for "Rice" and verifying that filtered results match the search term

Starting URL: https://rahulshettyacademy.com/seleniumPractise/#/offers

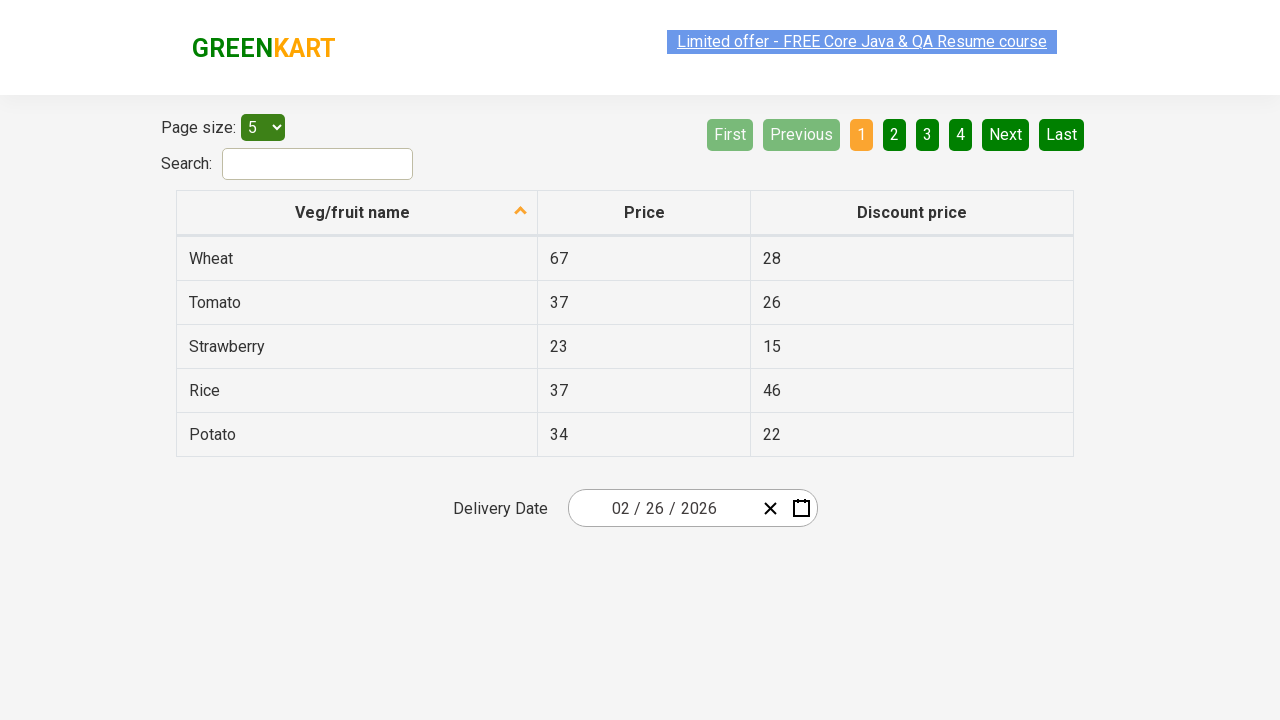

Filled search field with 'Rice' on #search-field
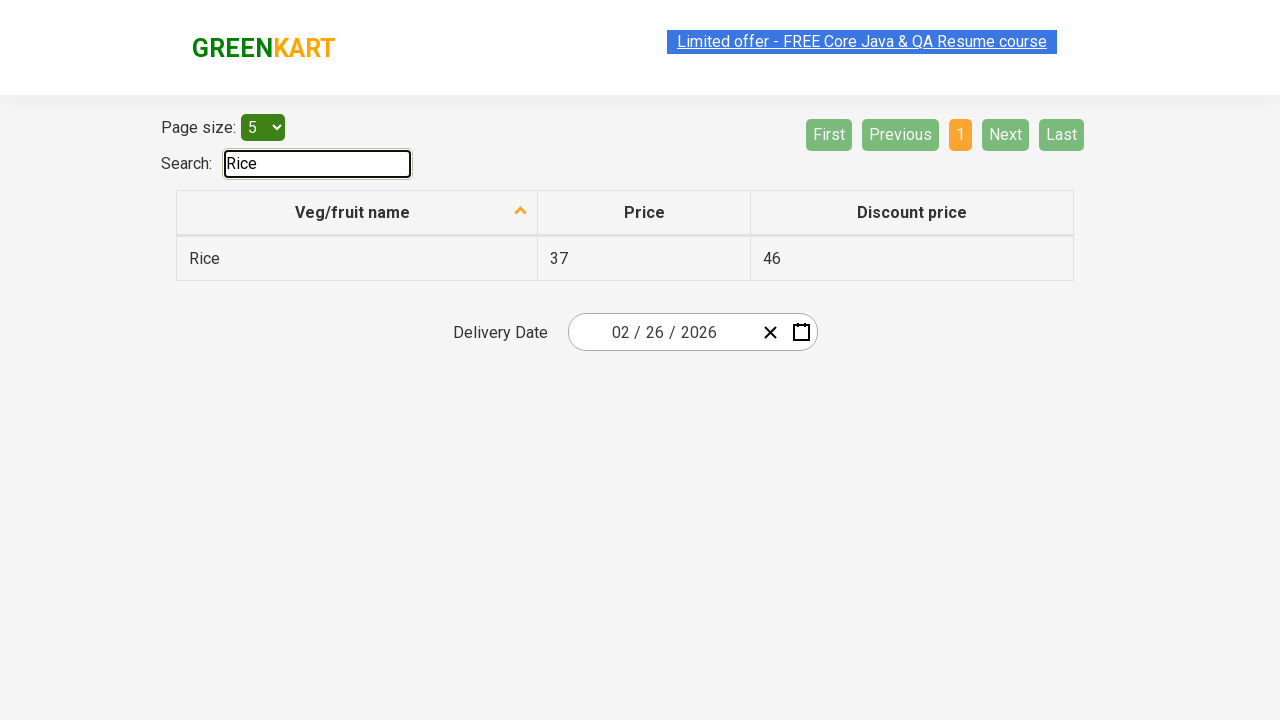

Waited for filter to apply
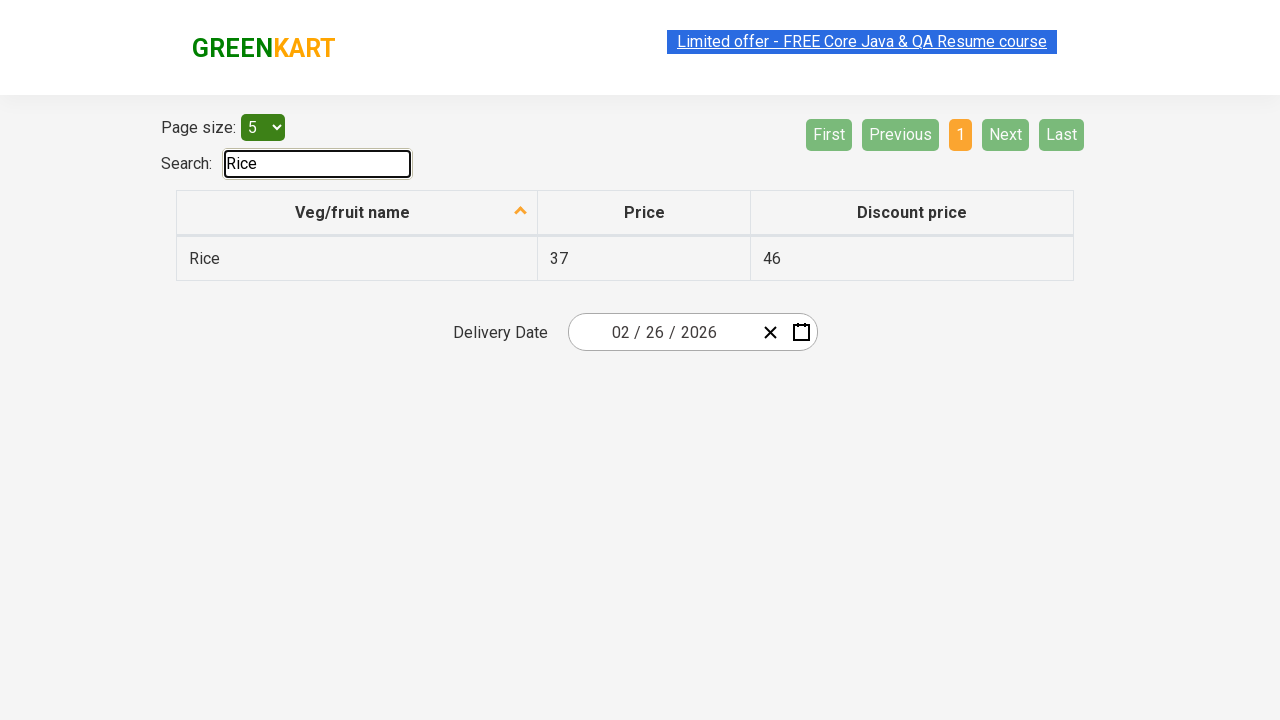

Retrieved filtered product items from table
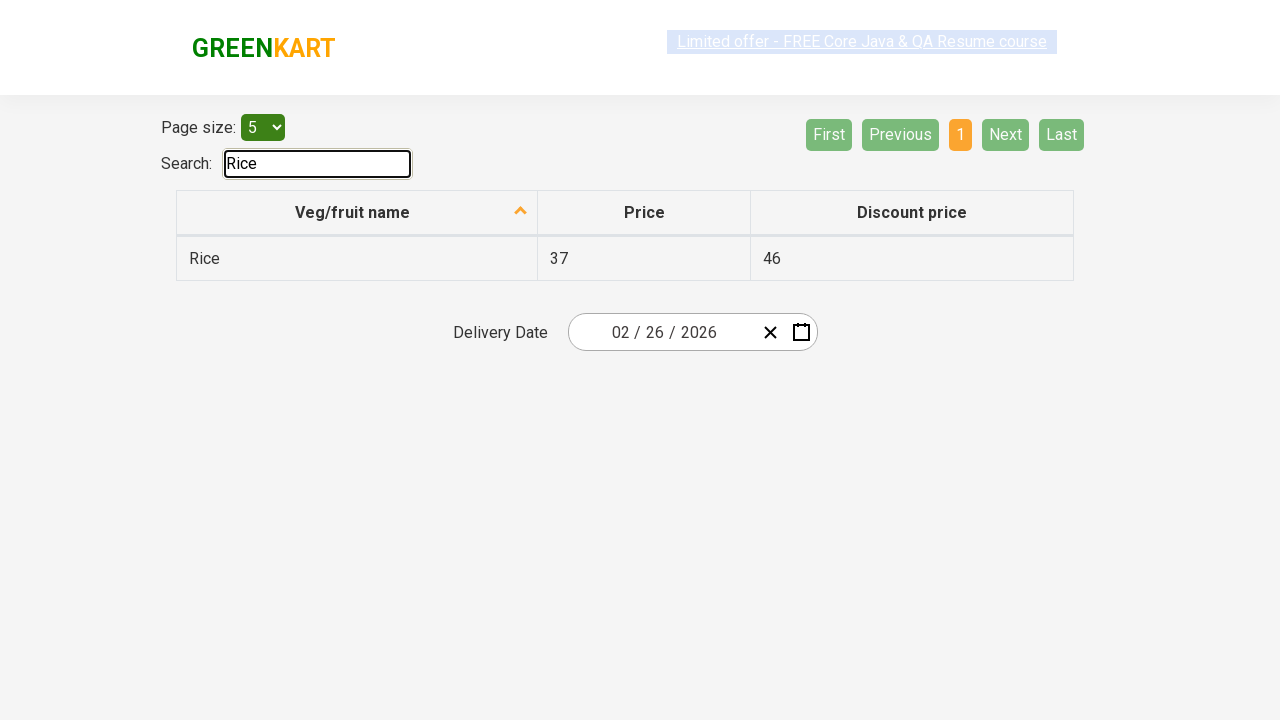

Verified filtered item 'Rice' contains search term 'Rice'
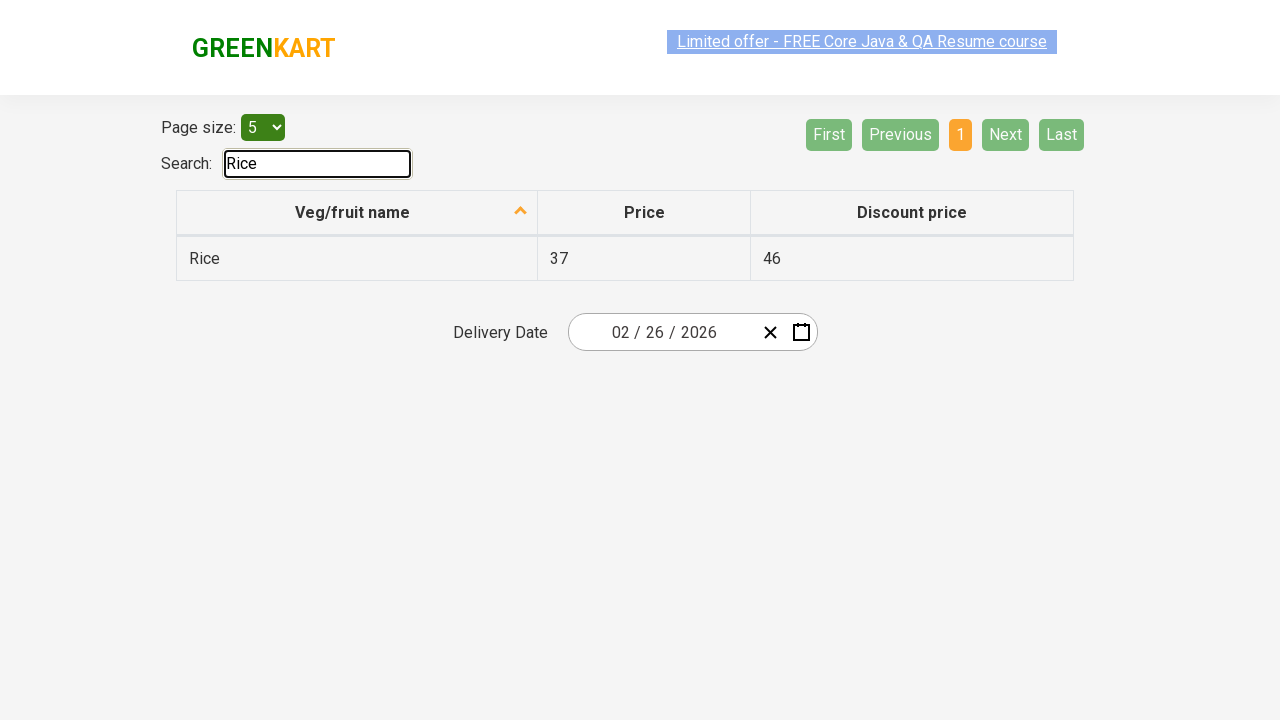

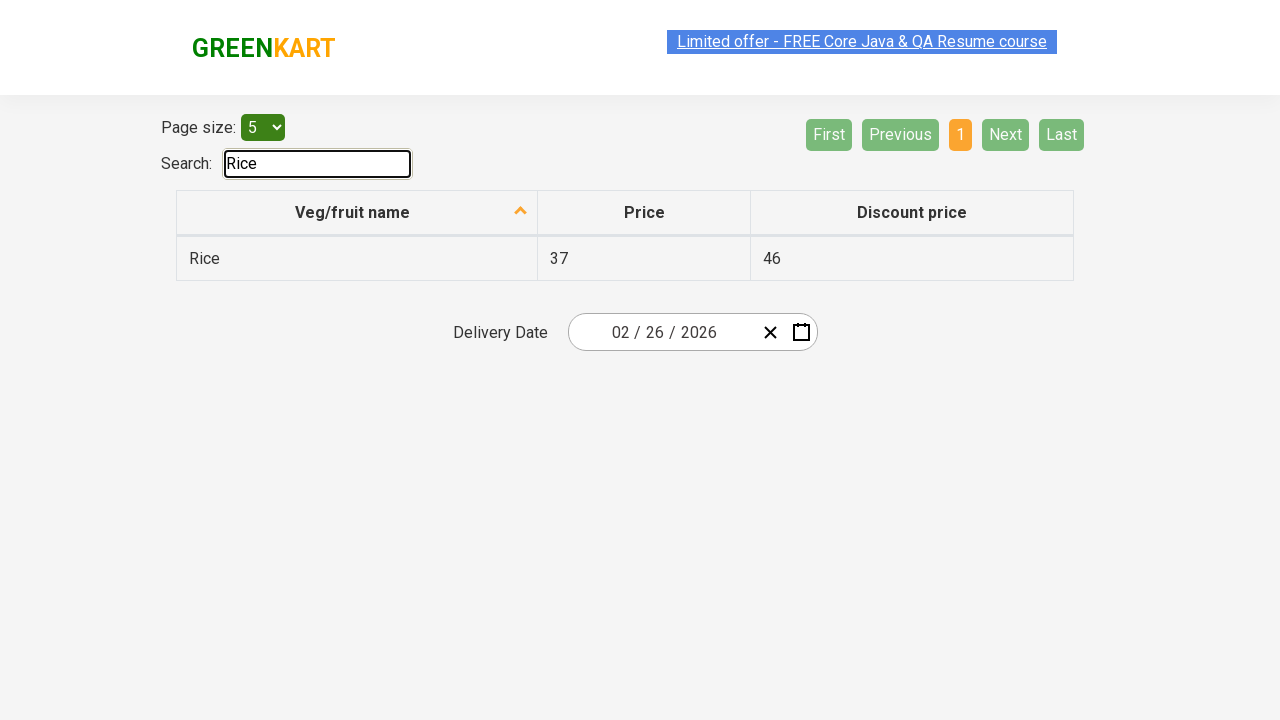